Tests checkbox functionality by finding all checkboxes on the page and clicking each one that is not already selected

Starting URL: http://echoecho.com/htmlforms09.htm

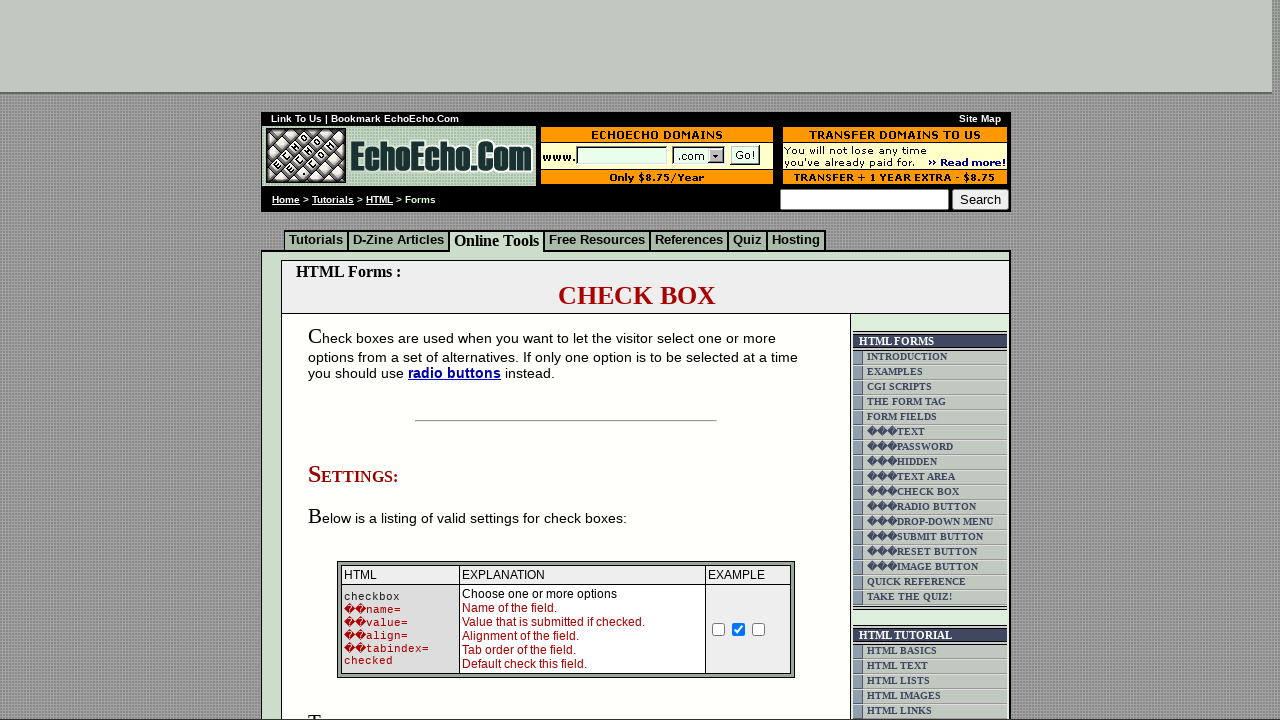

Waited for checkbox elements to load on the form
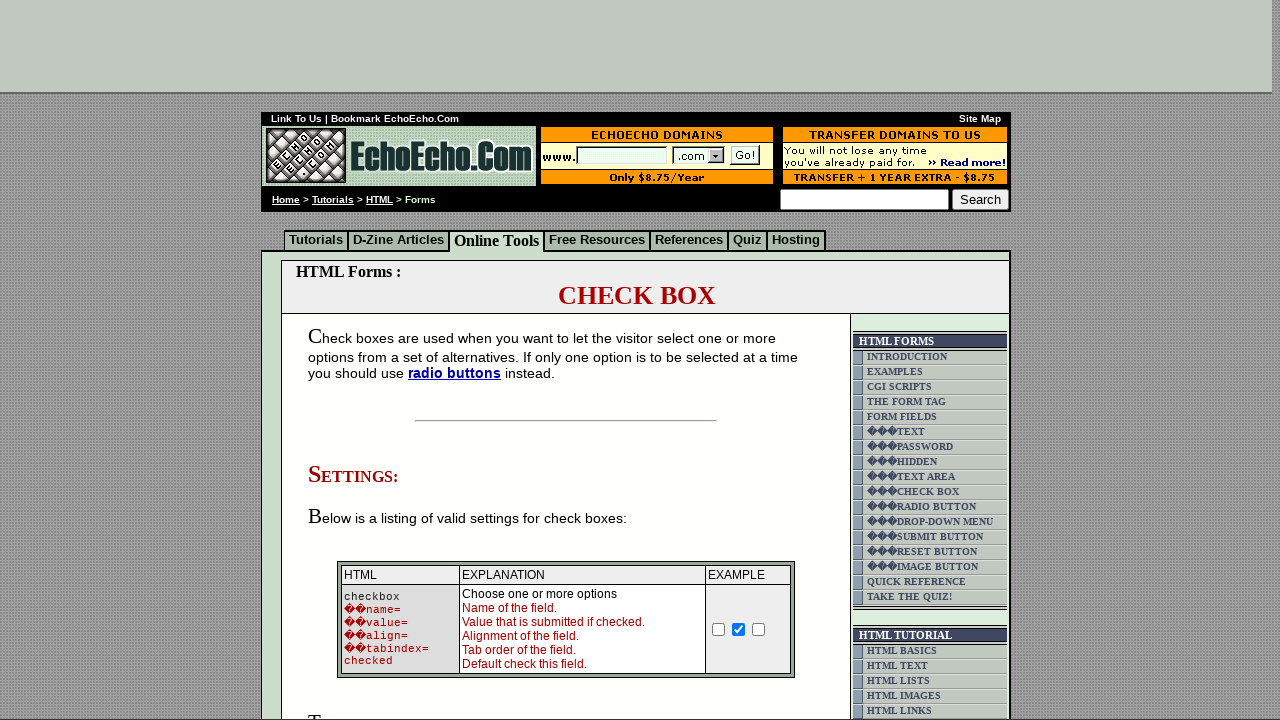

Located all checkbox inputs within the form table
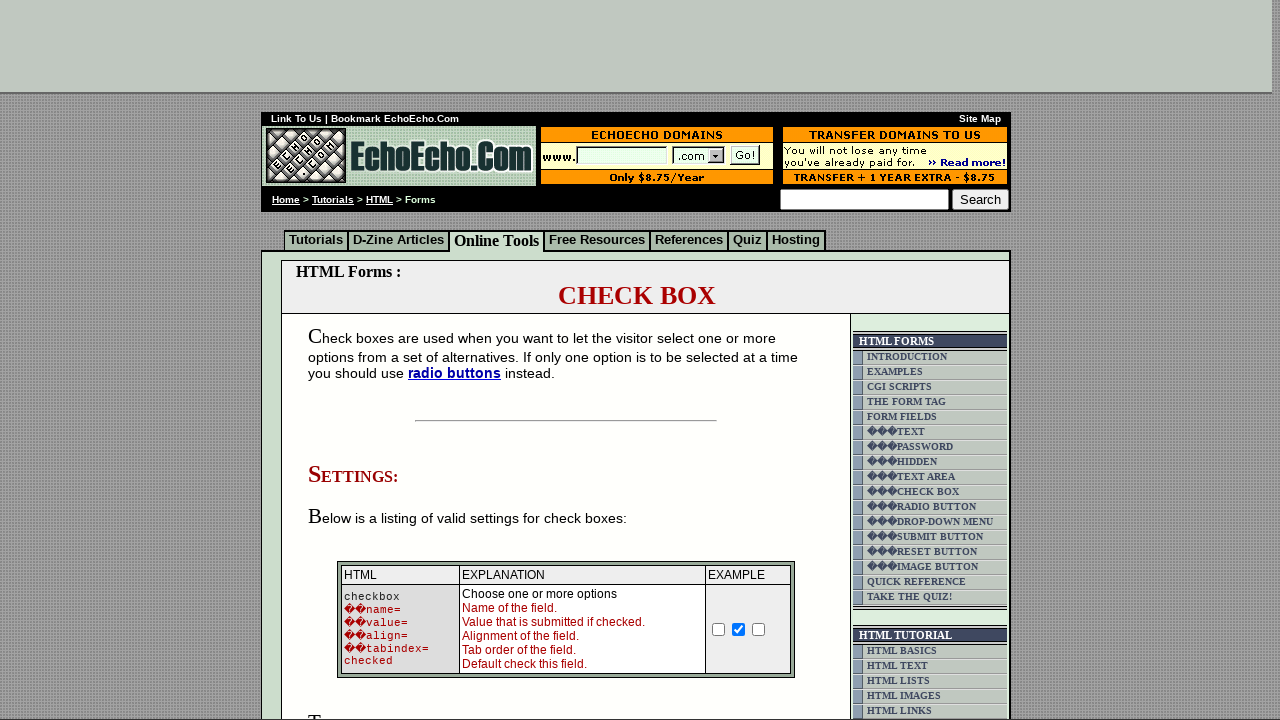

Clicked an unchecked checkbox to select it at (719, 629) on form table input[type='checkbox'] >> nth=0
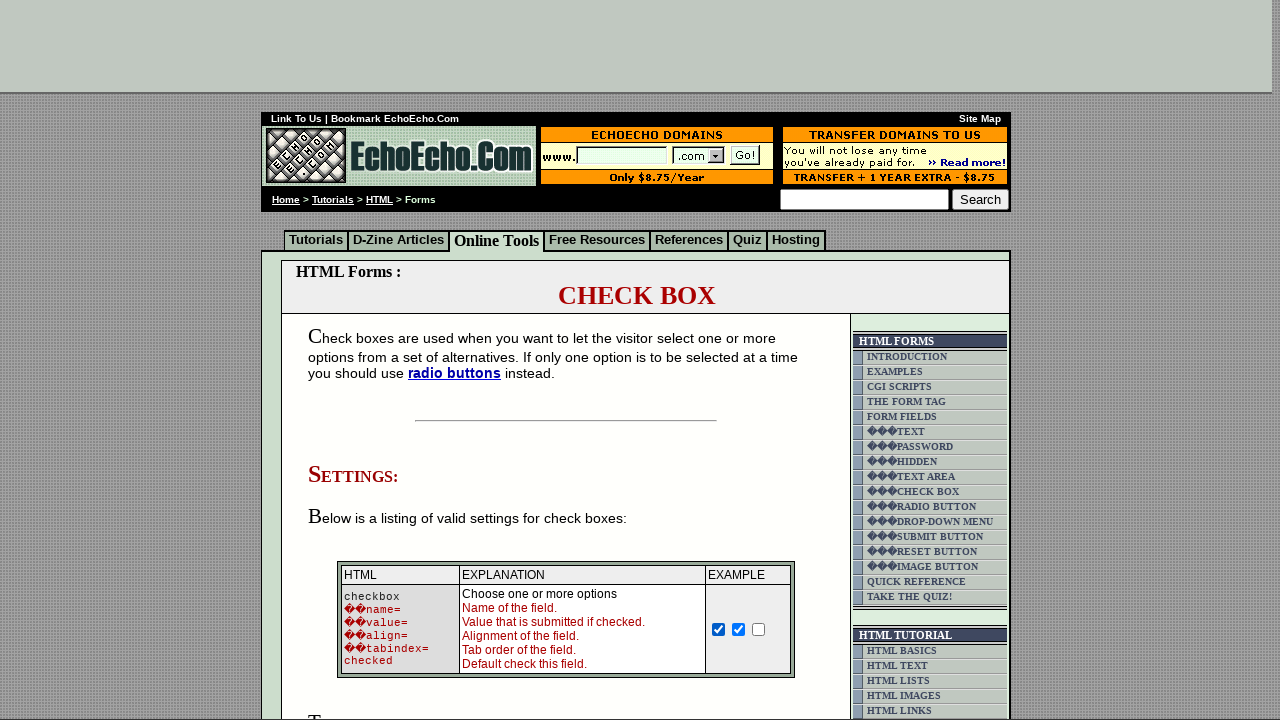

Clicked an unchecked checkbox to select it at (759, 629) on form table input[type='checkbox'] >> nth=2
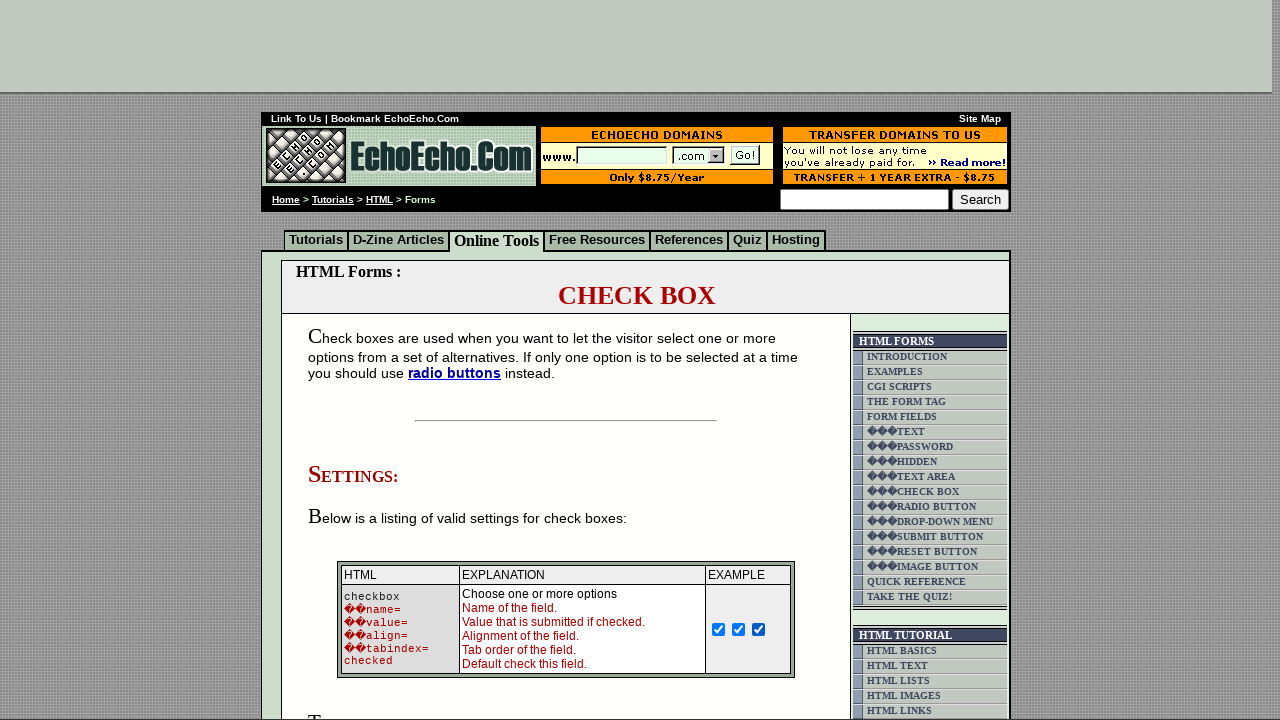

Clicked an unchecked checkbox to select it at (354, 360) on form table input[type='checkbox'] >> nth=3
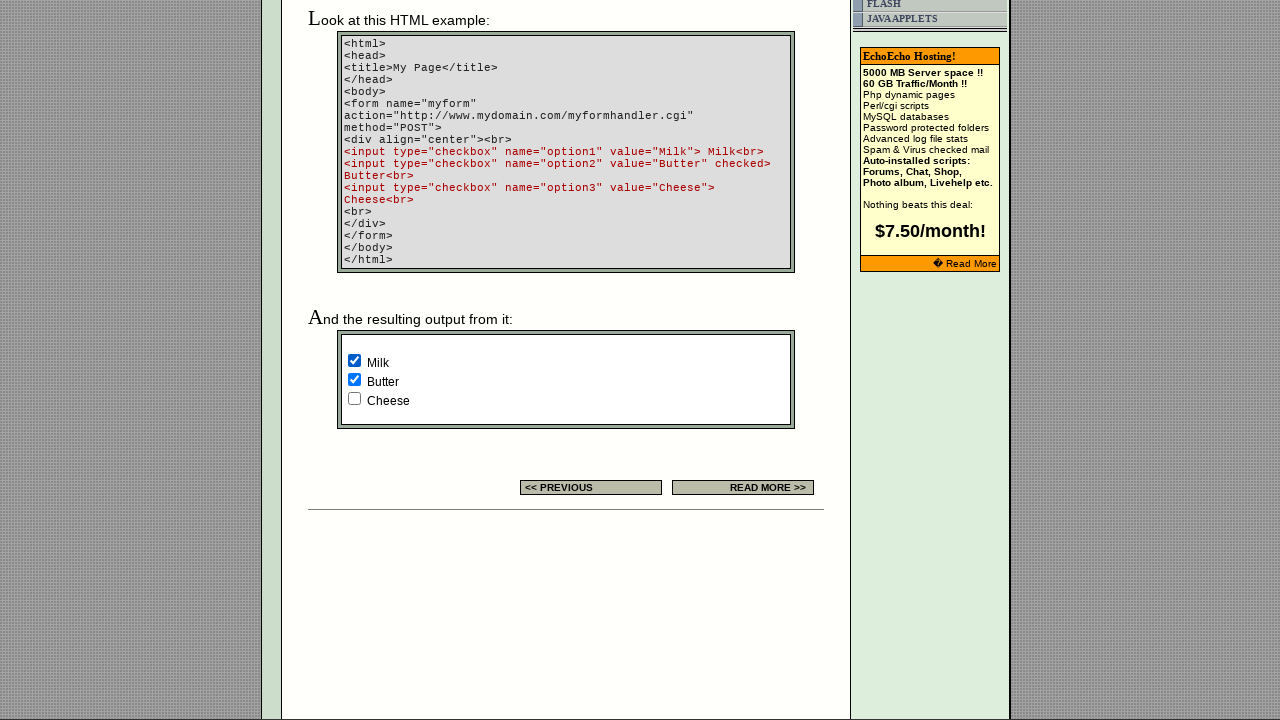

Clicked an unchecked checkbox to select it at (354, 398) on form table input[type='checkbox'] >> nth=5
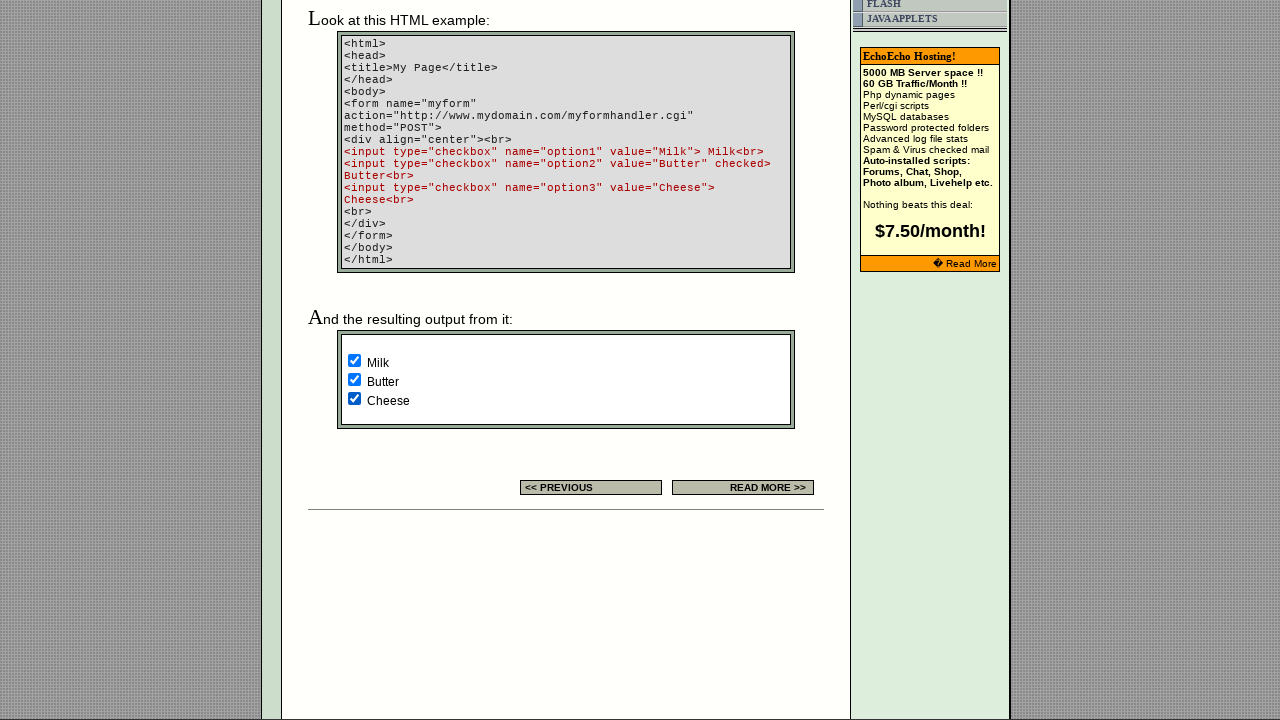

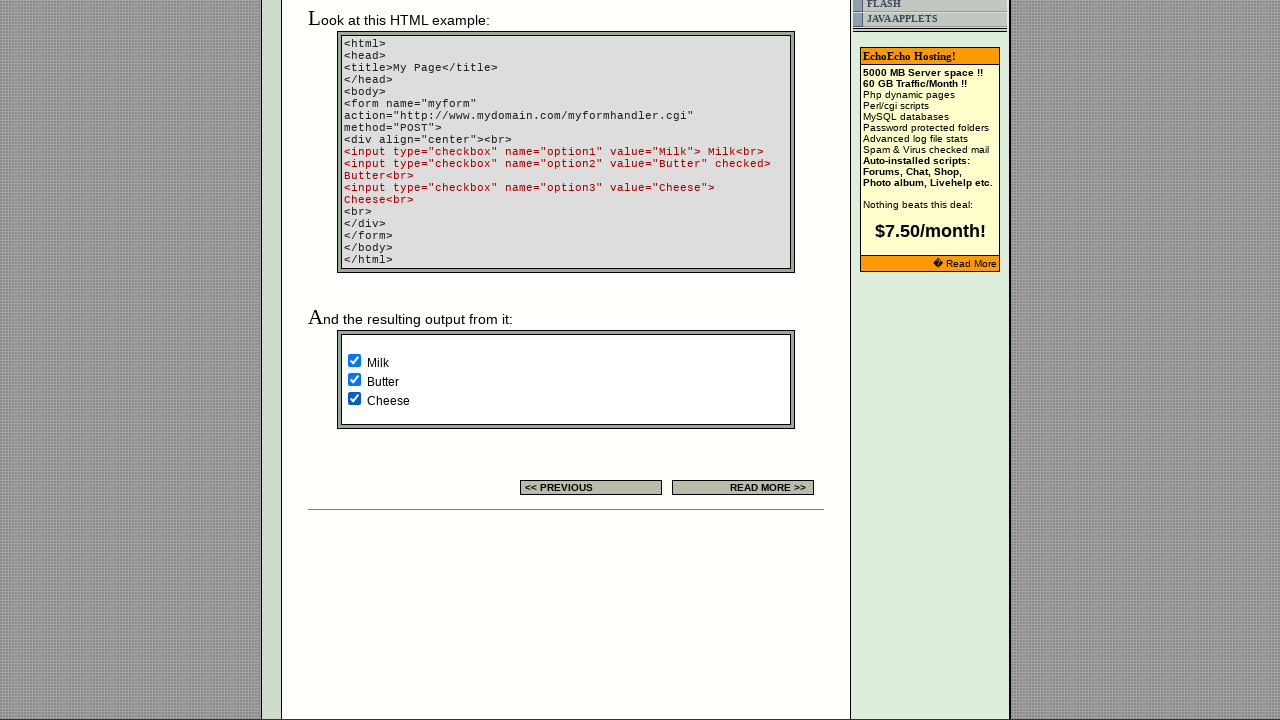